Tests the search filter functionality on an offers page by entering "Rice" in the search field and verifying that all displayed results contain "Rice" in their names.

Starting URL: https://rahulshettyacademy.com/seleniumPractise/#/offers

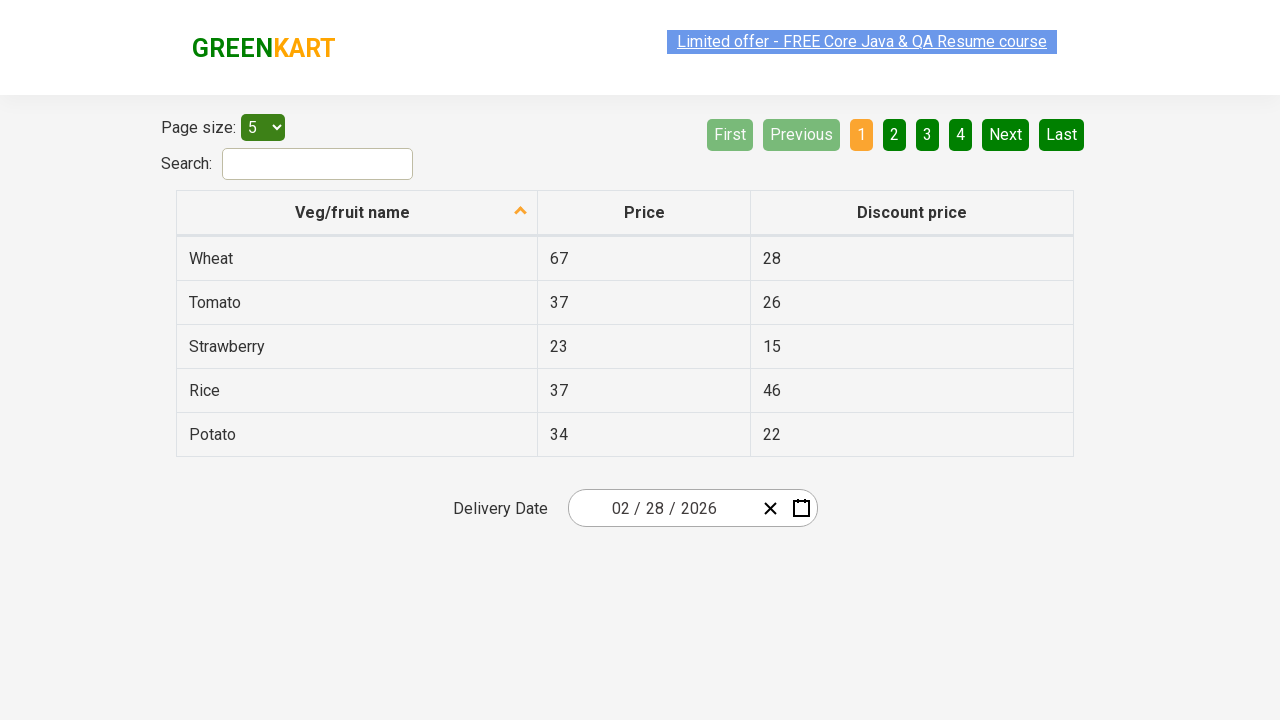

Entered 'Rice' in the search filter field on #search-field
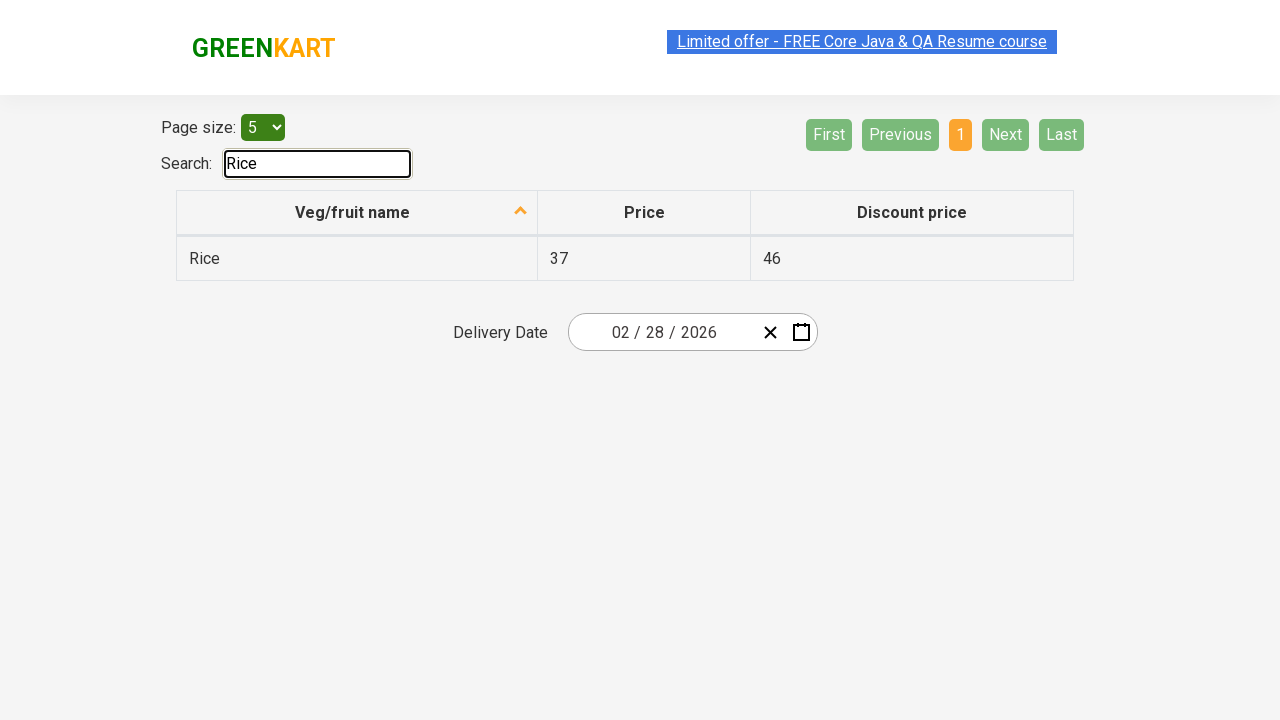

Waited for filter to apply
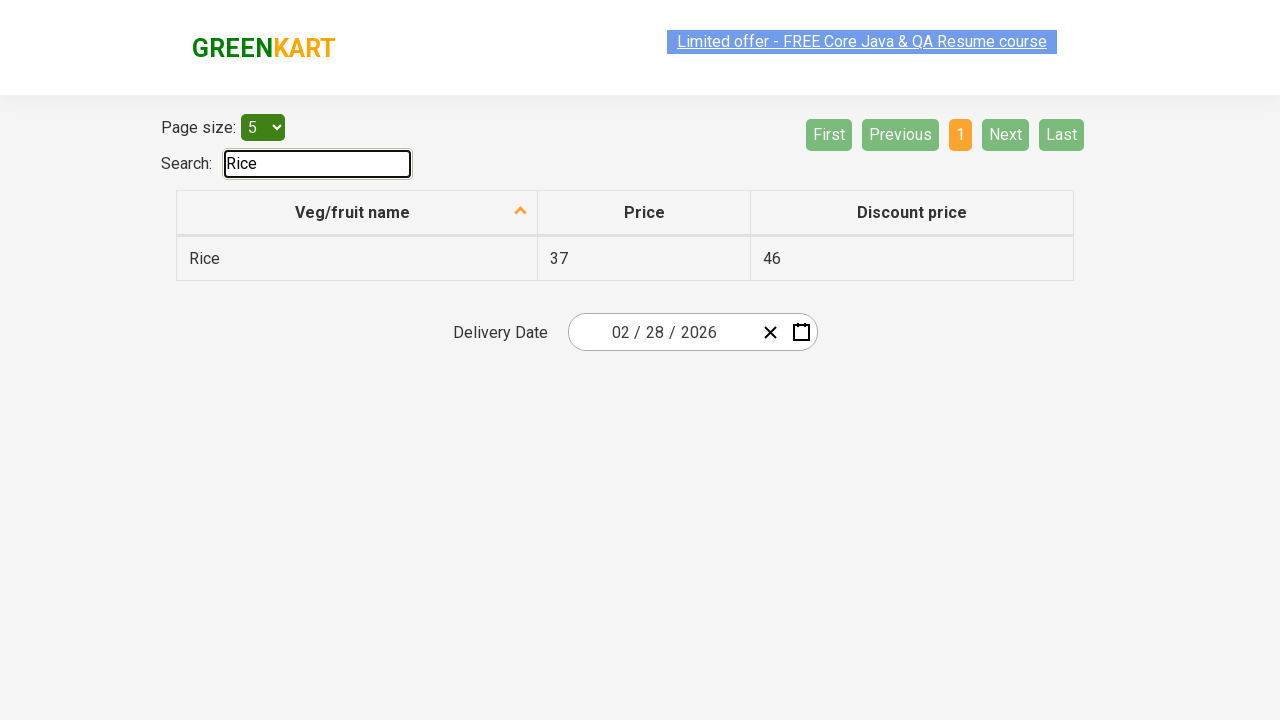

Retrieved all filtered vegetable items from first column
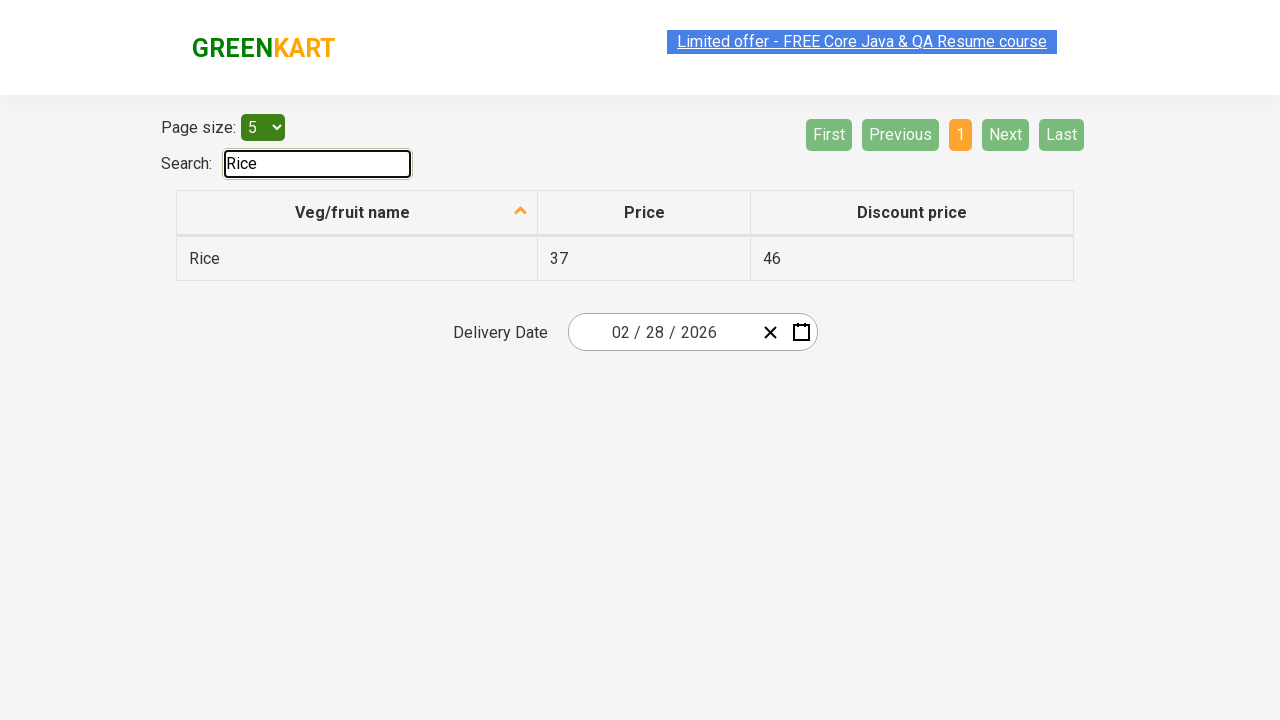

Verified that 'Rice' contains 'Rice'
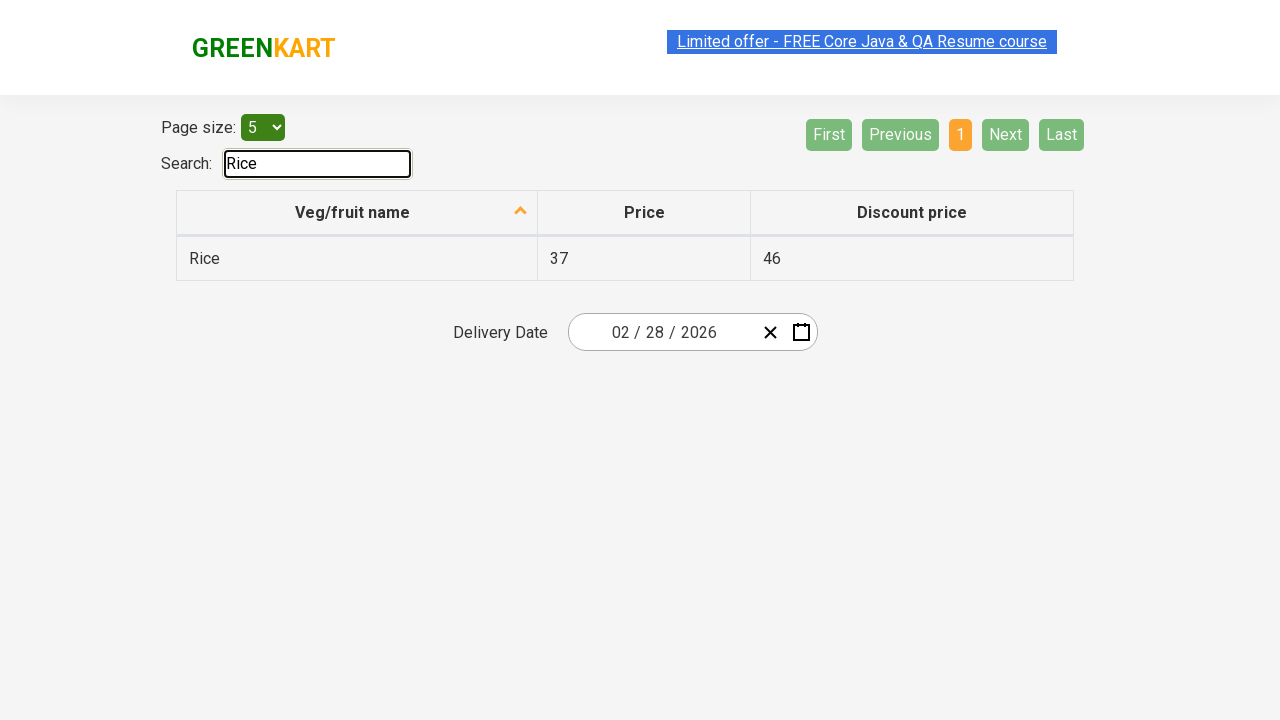

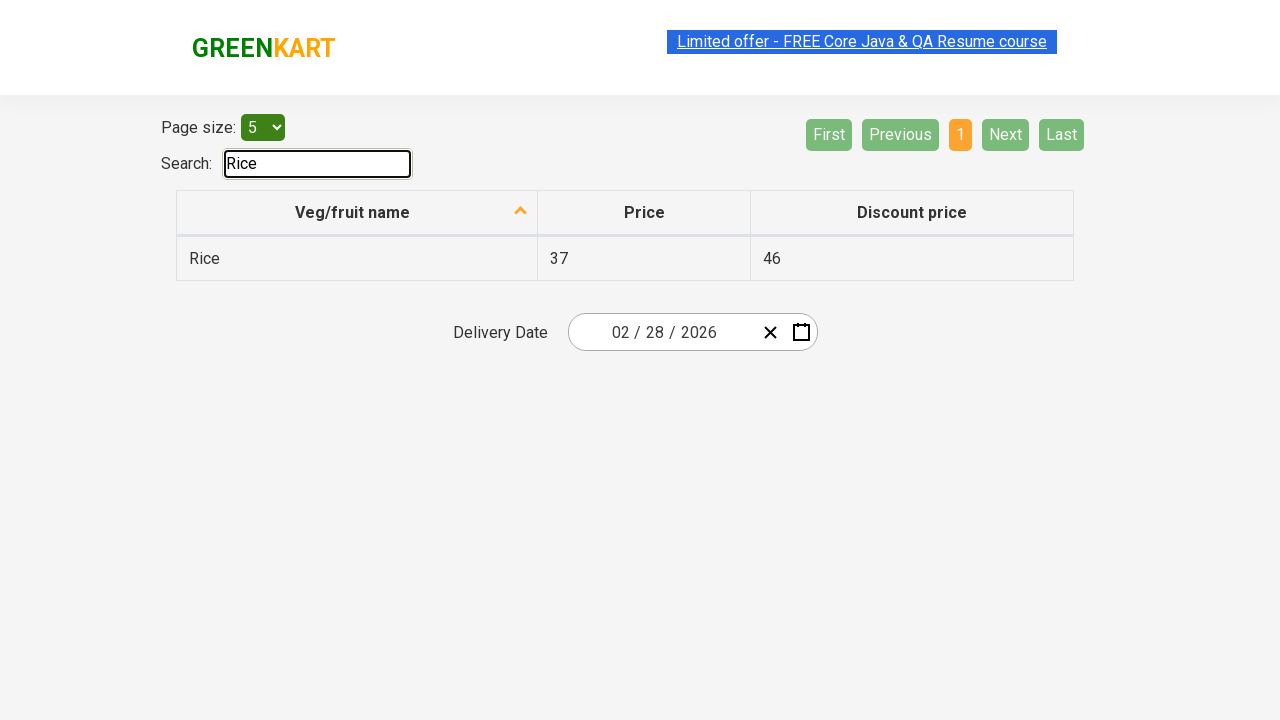